Tests navigation to the Hovers page, hovers over the first user image to reveal the hidden content, then clicks on the user link

Starting URL: http://the-internet.herokuapp.com/

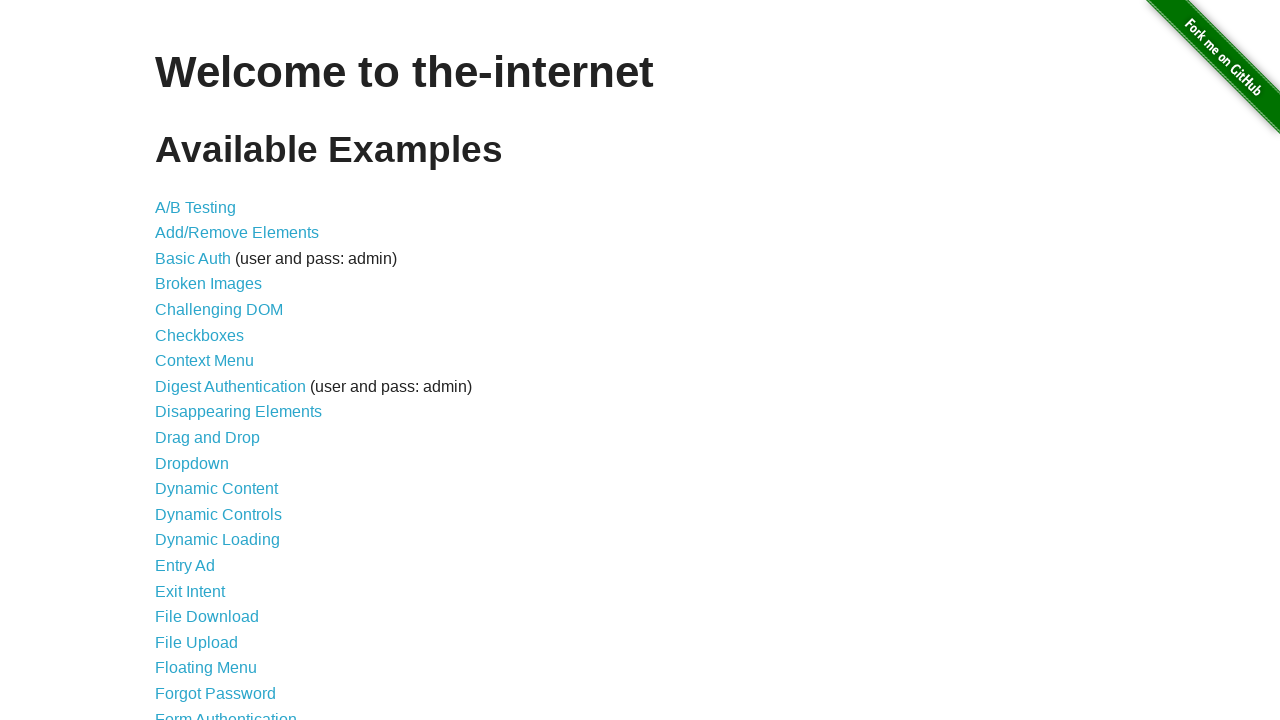

Clicked on Hovers link at (180, 360) on a:has-text('Hovers')
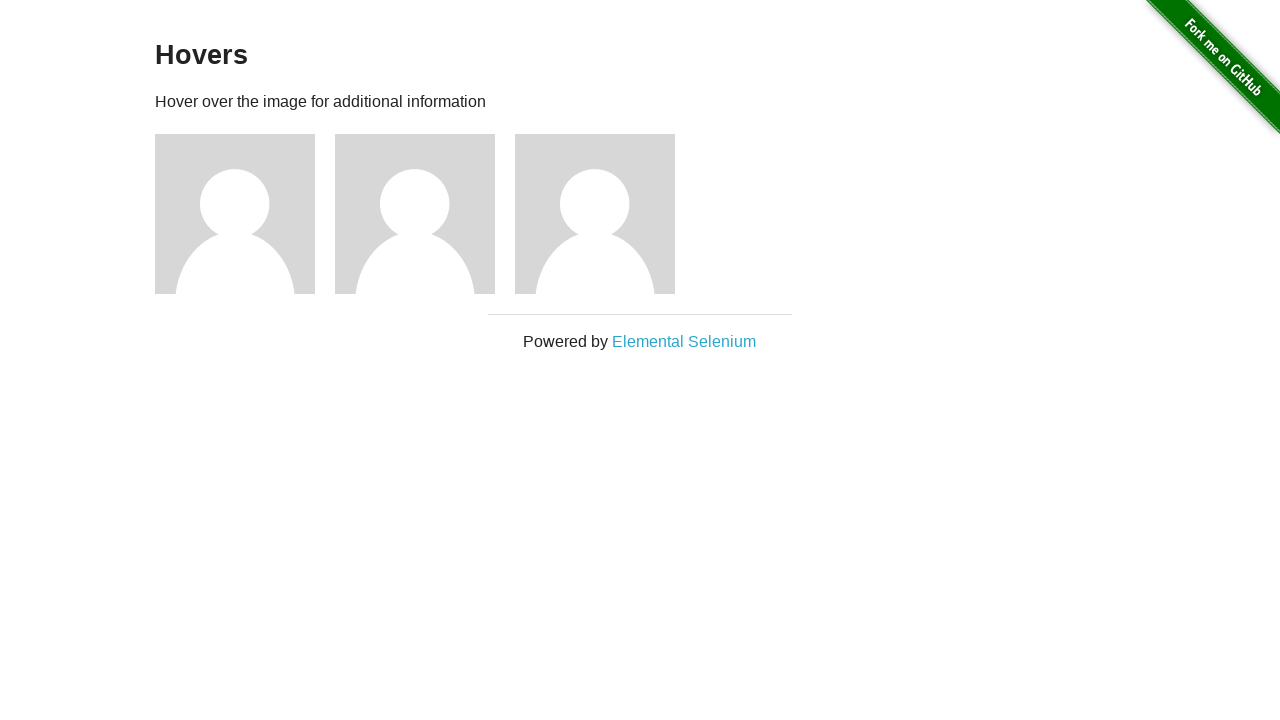

Waited for page title (h3) to load
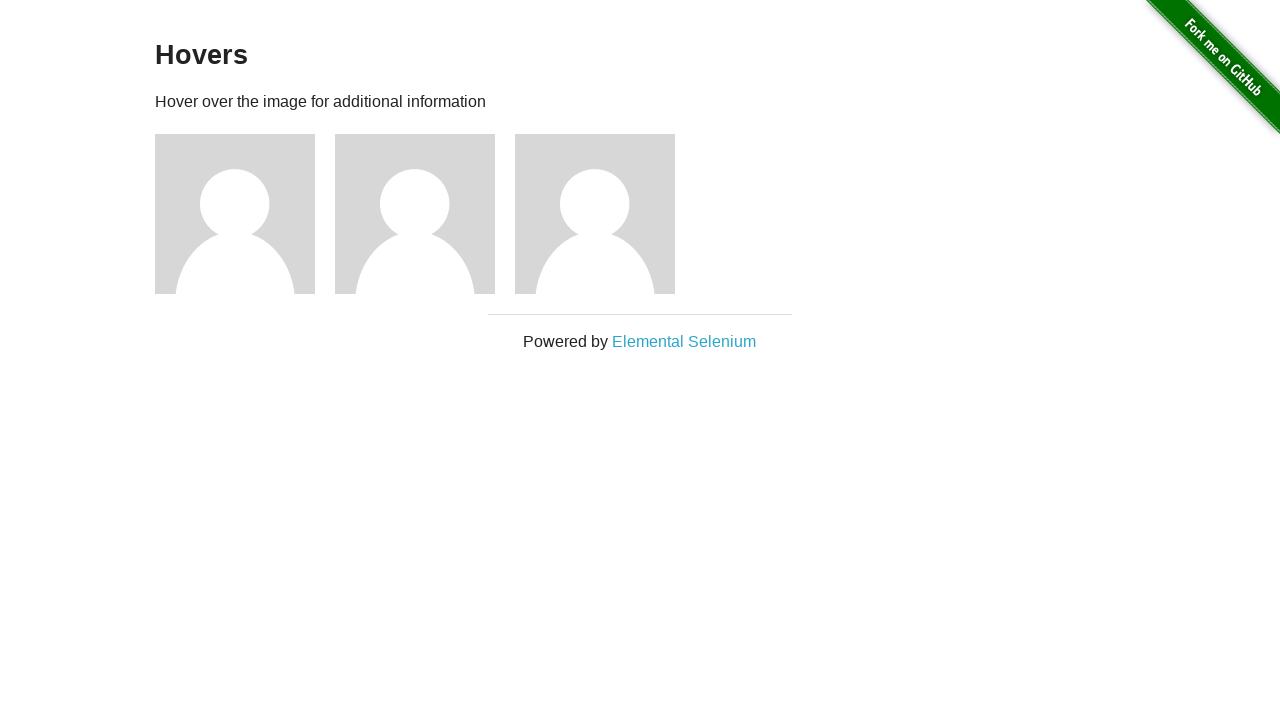

Verified page title is 'Hovers'
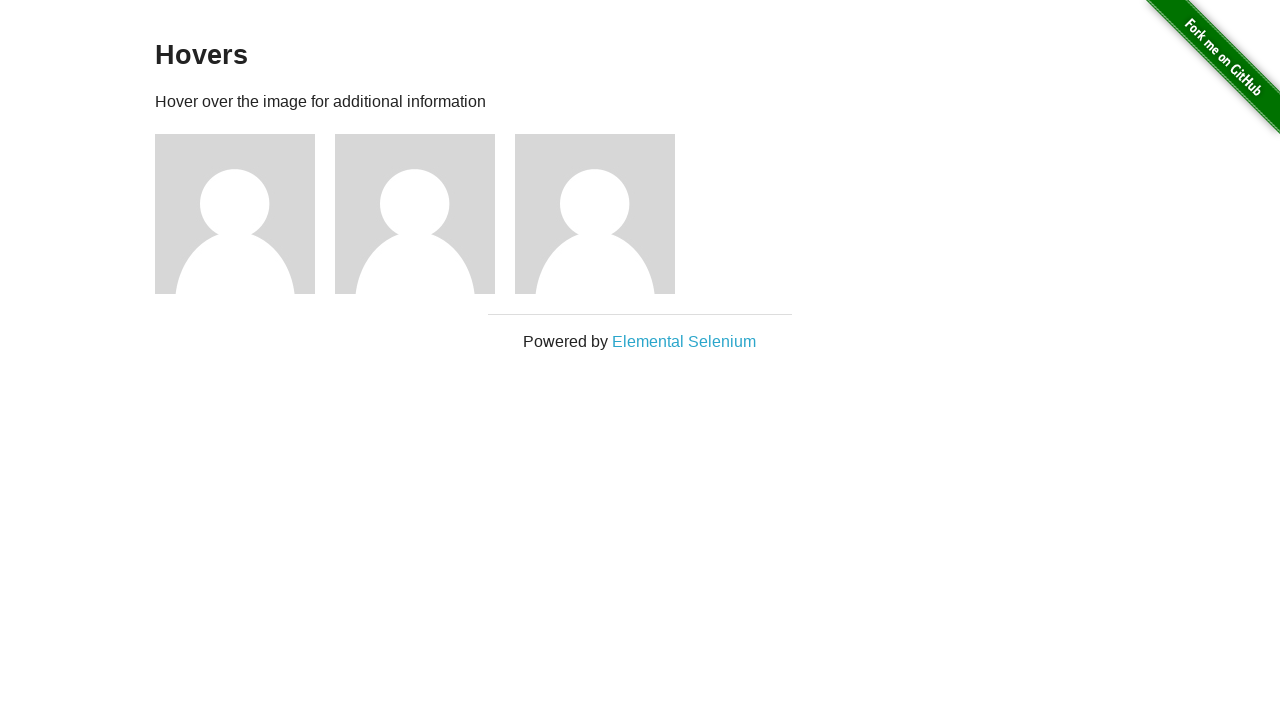

Hovered over the first user image to reveal hidden content at (245, 214) on .figure >> nth=0
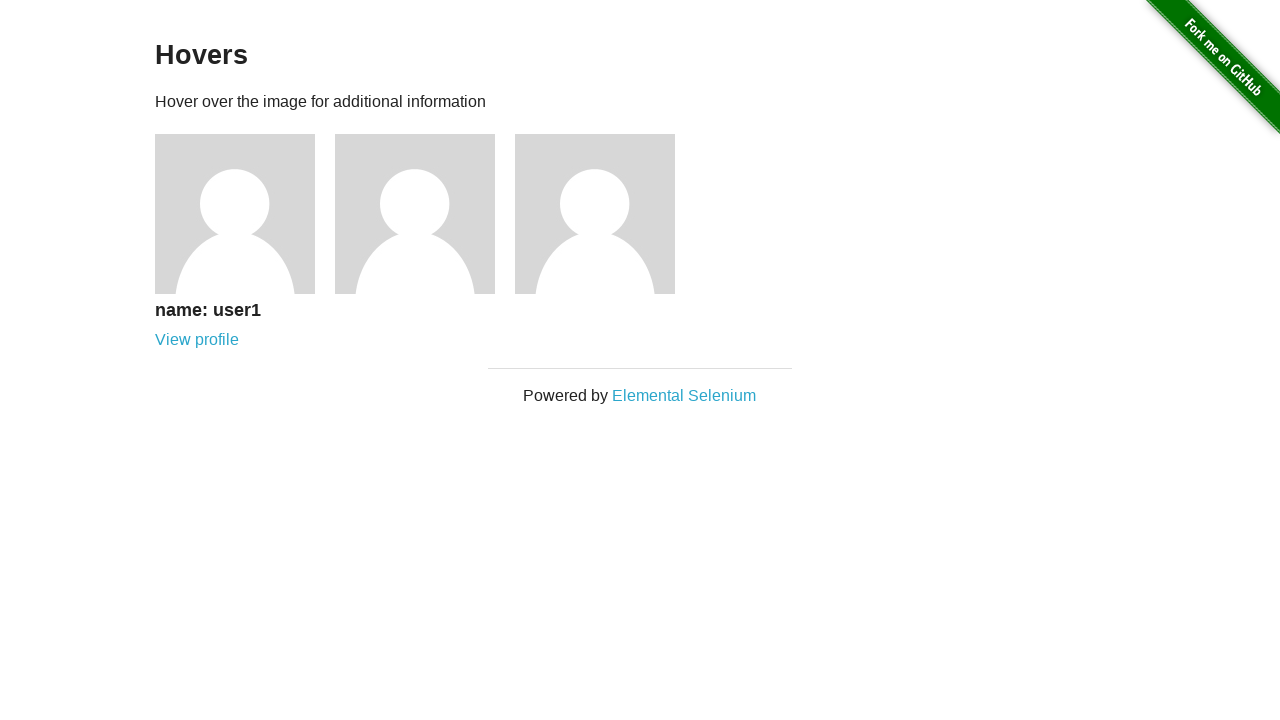

Clicked on the first user's 'View profile' link at (197, 340) on .figure >> nth=0 >> a:has-text('View profile')
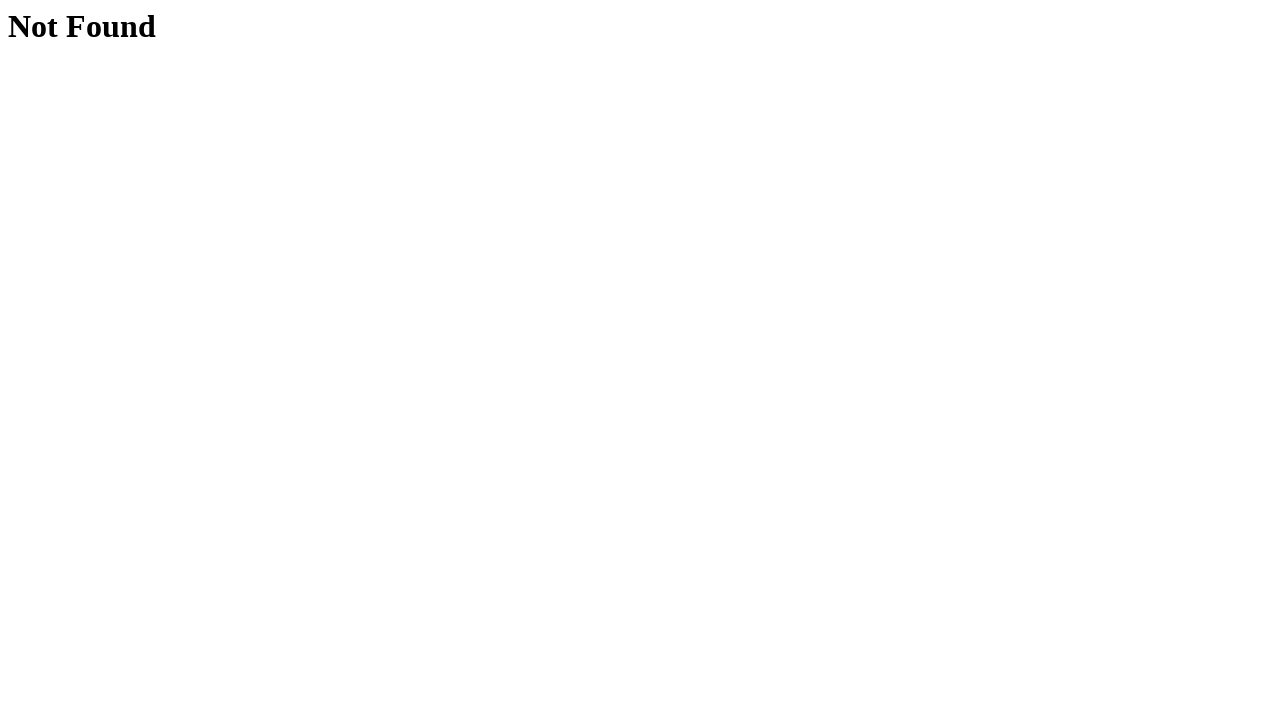

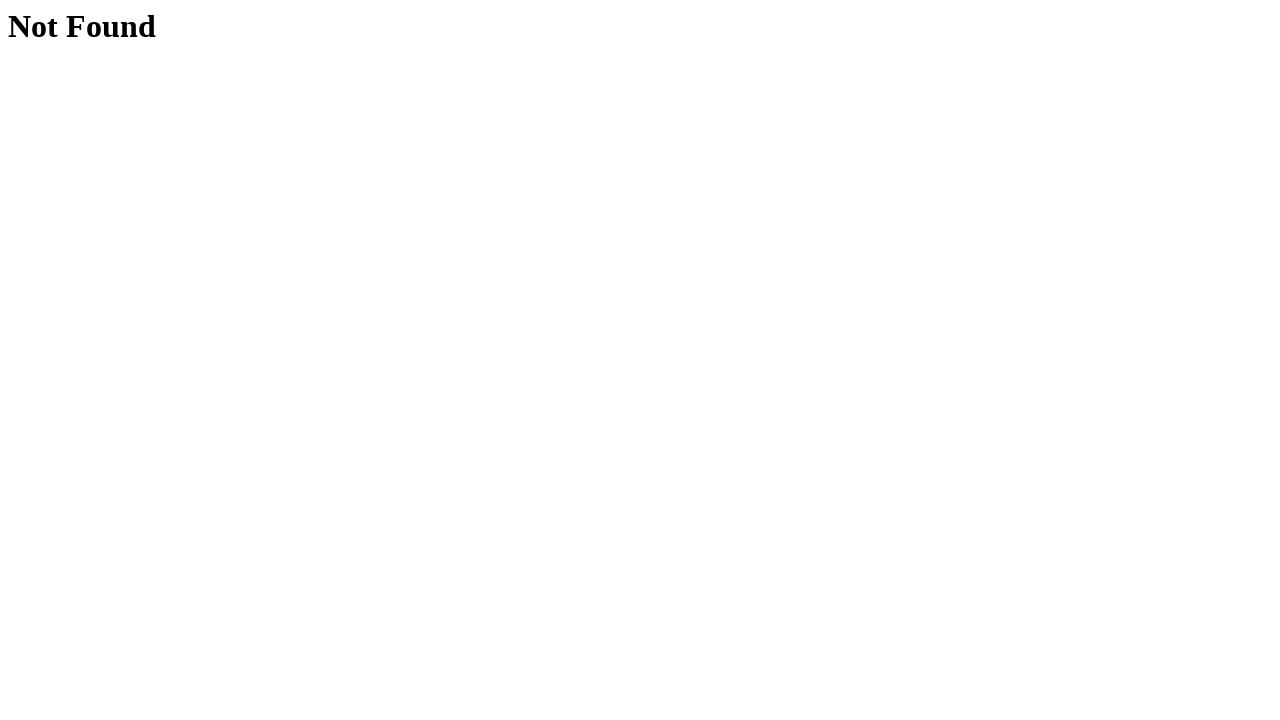